Tests that the Python.org website loads successfully and contains "Python" in the page title

Starting URL: http://www.python.org

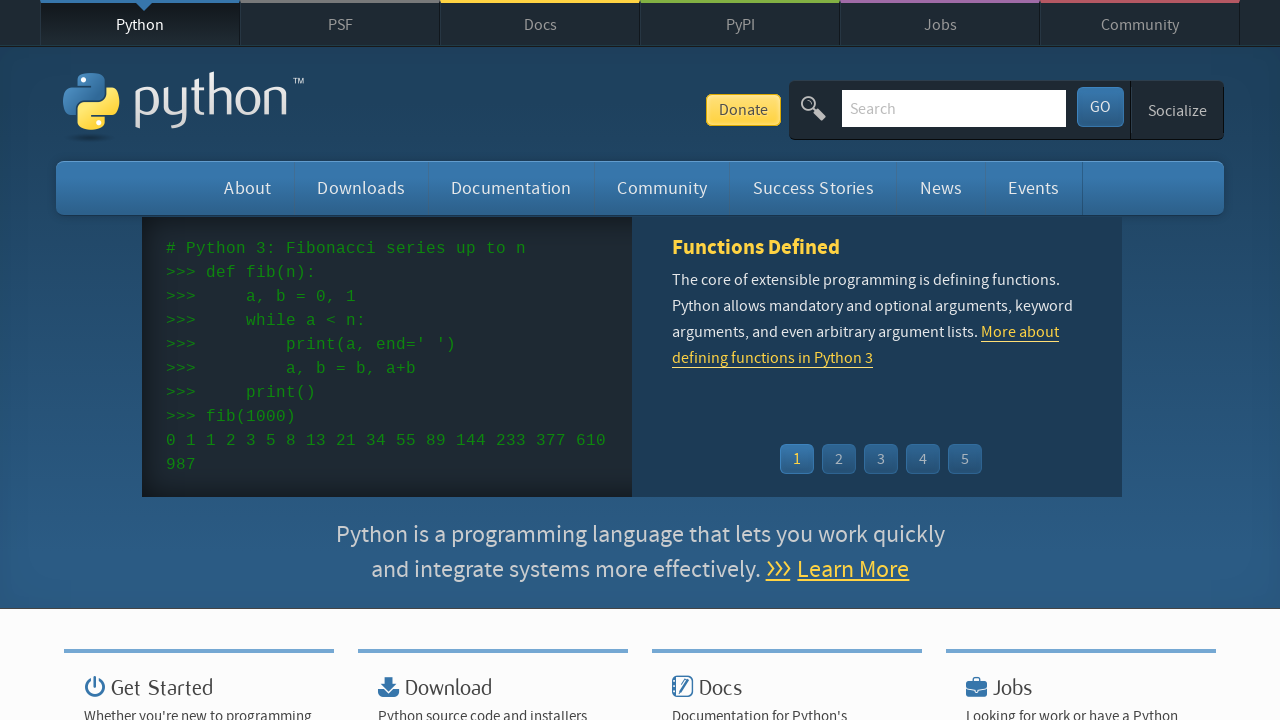

Navigated to http://www.python.org
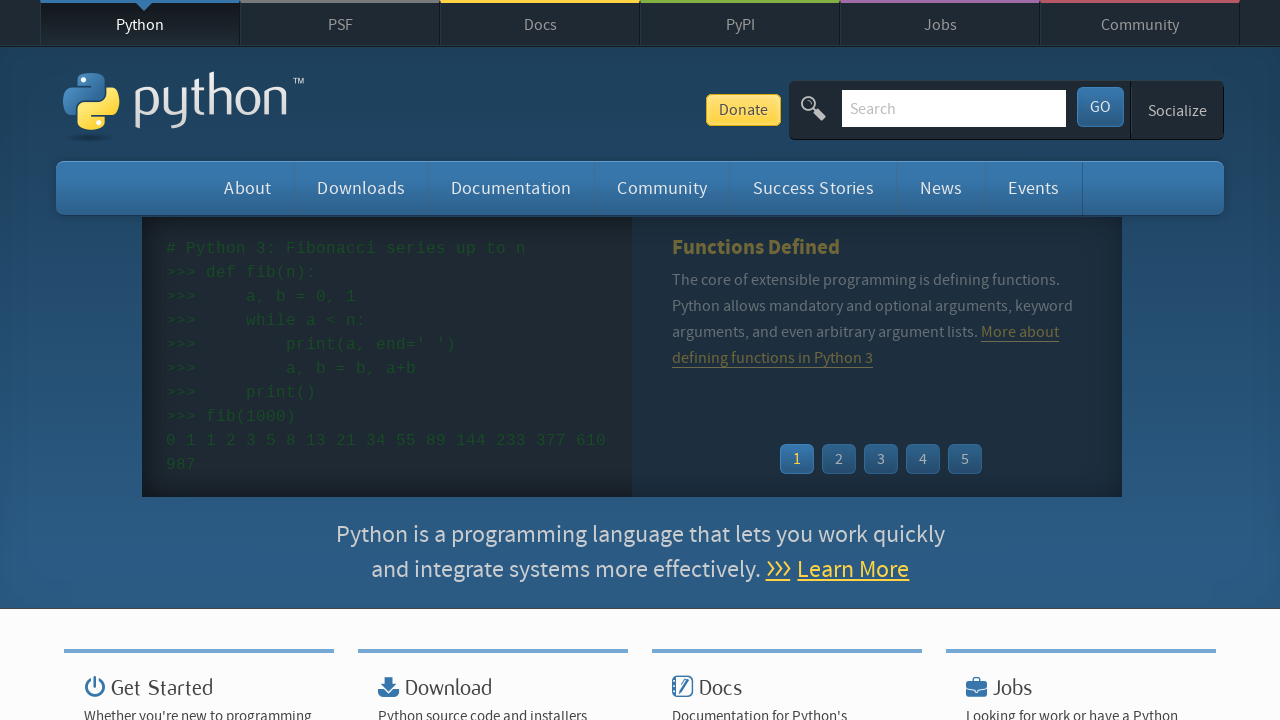

Page DOM content loaded
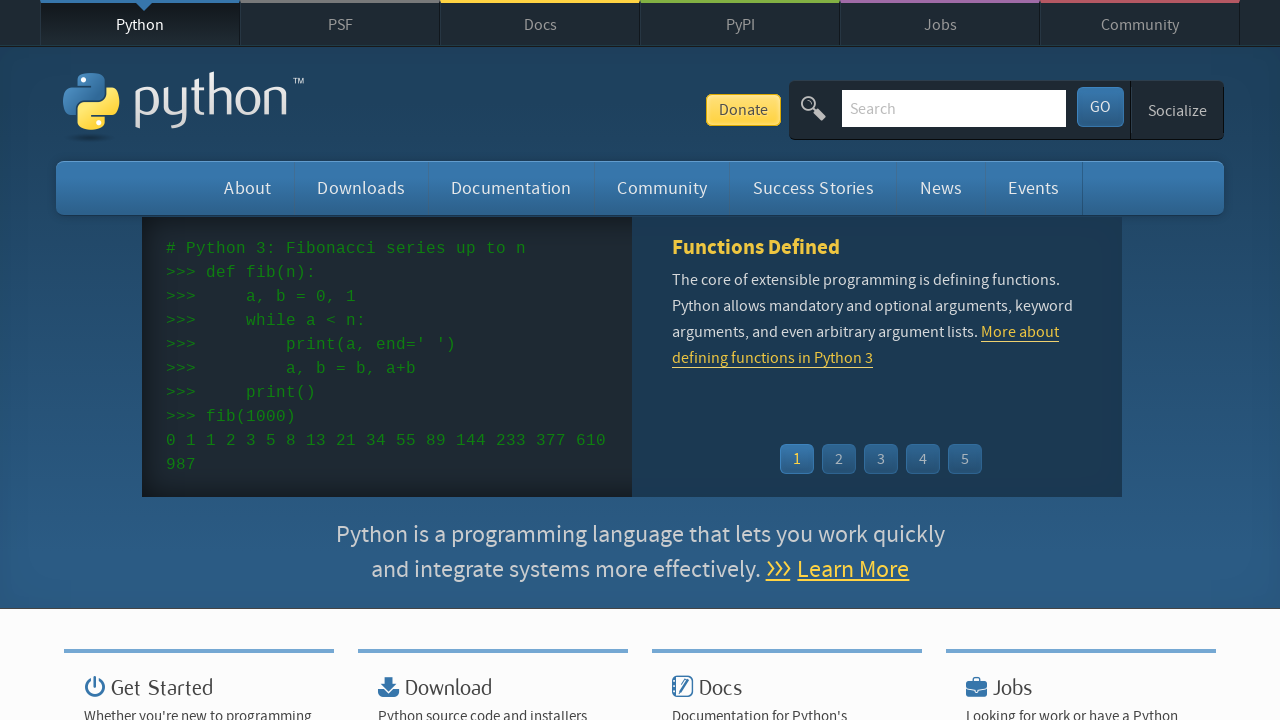

Verified that 'Python' is present in page title
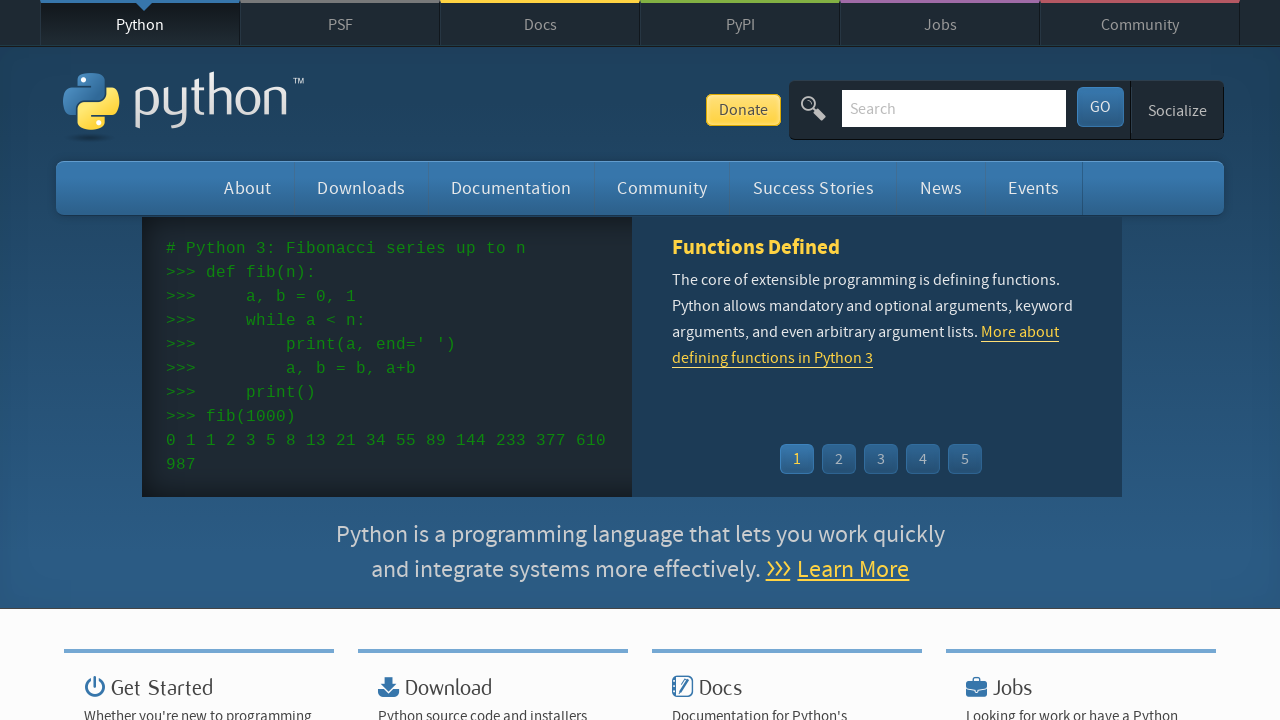

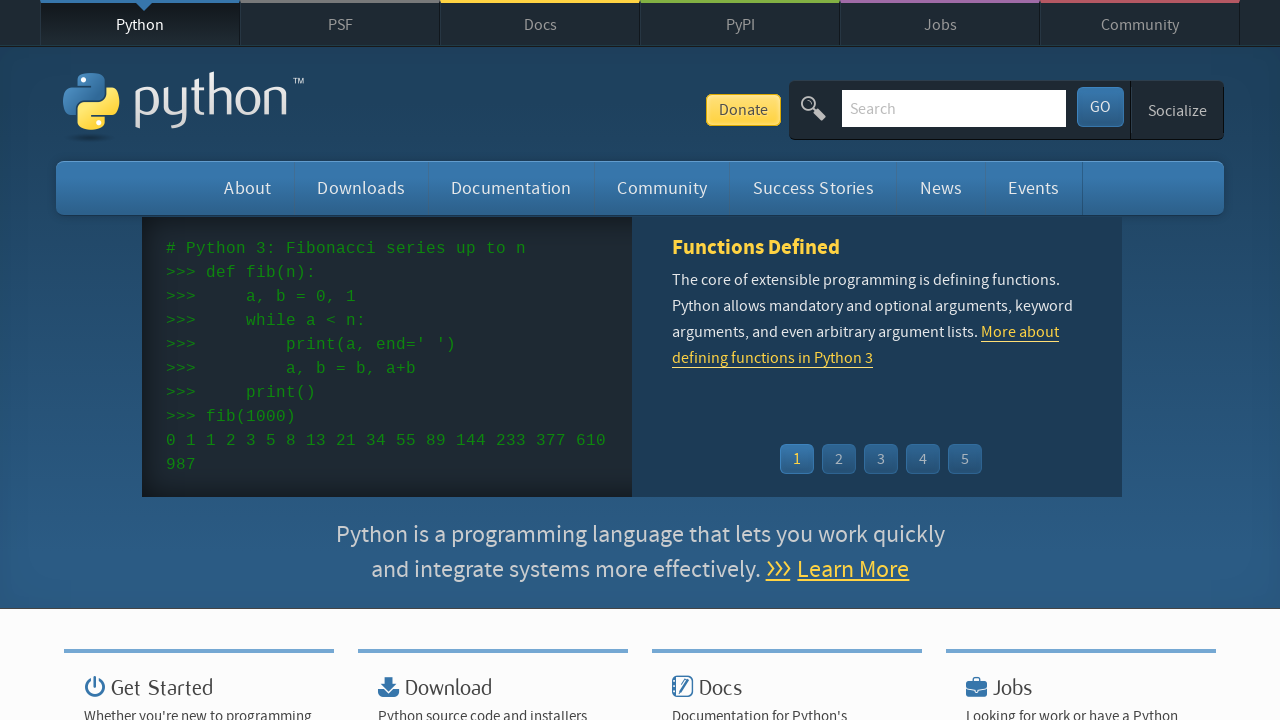